Tests dropdown functionality by selecting an option from a dropdown list and verifying the selected value and label, then retrieving all available options

Starting URL: http://www.thetestingworld.com/testings

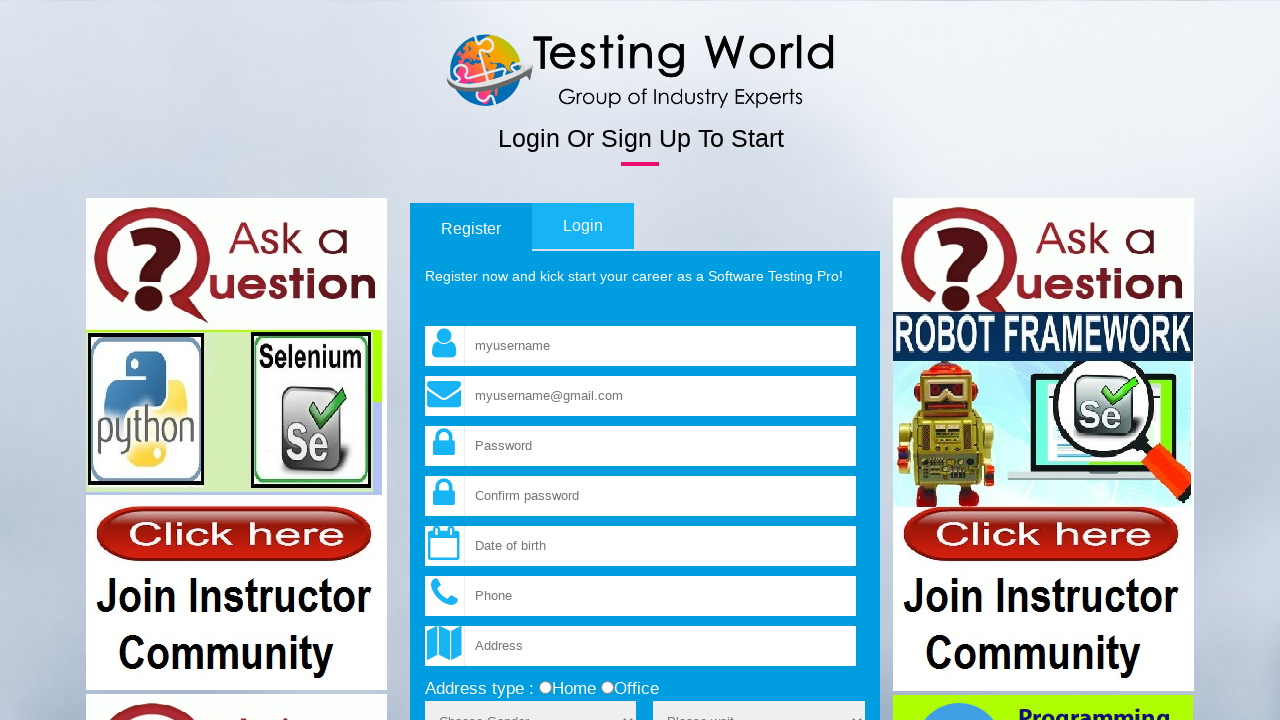

Selected second option (index 1) from sex dropdown on select[name='sex']
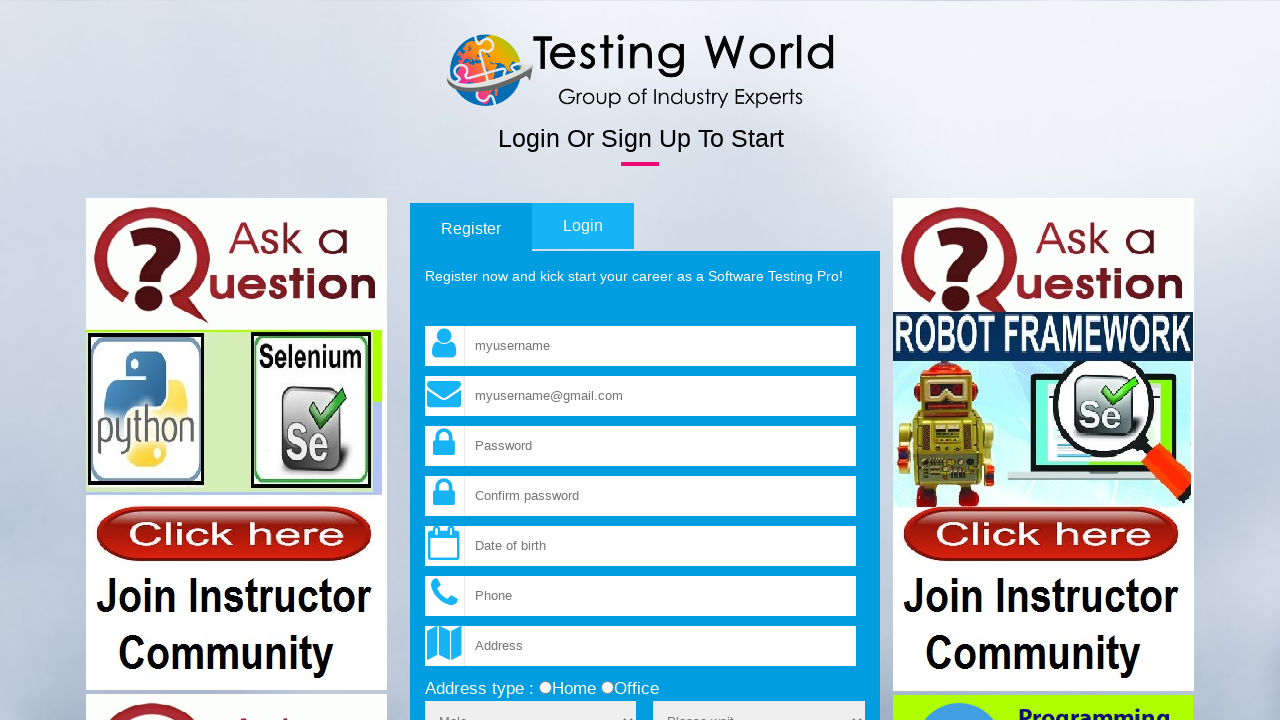

Retrieved selected value from dropdown: 1
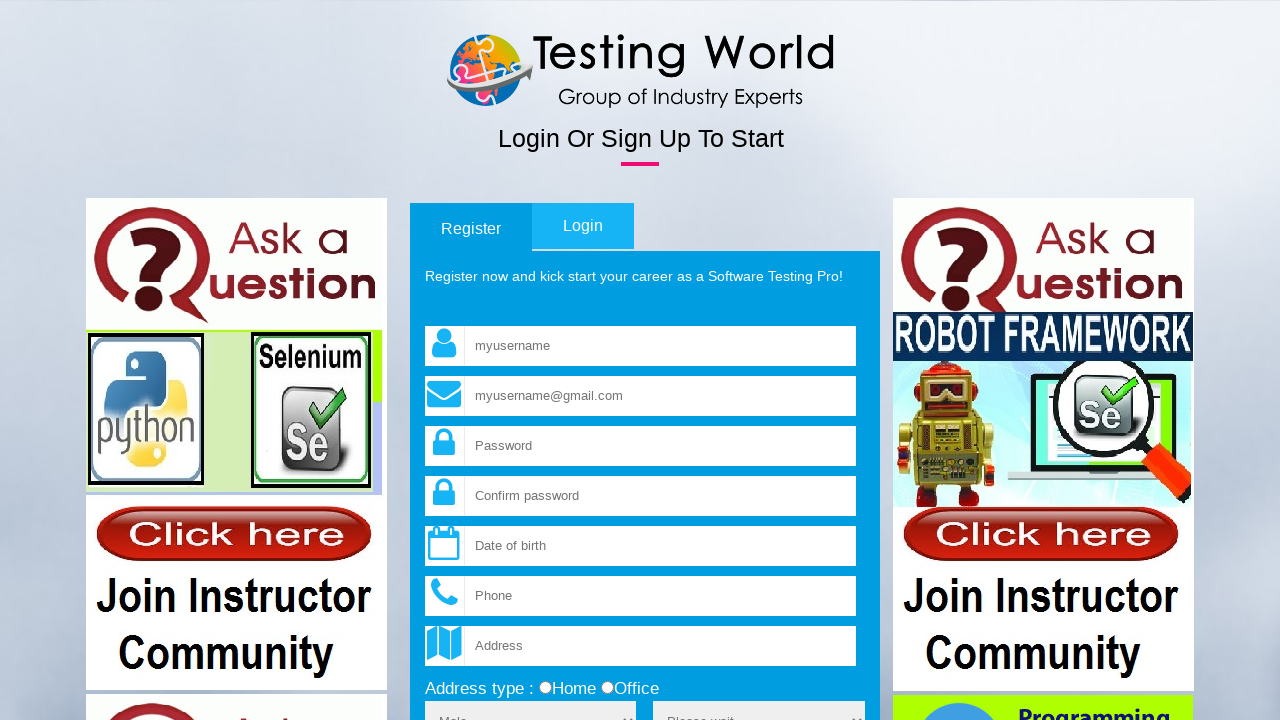

Retrieved selected option label text: Male
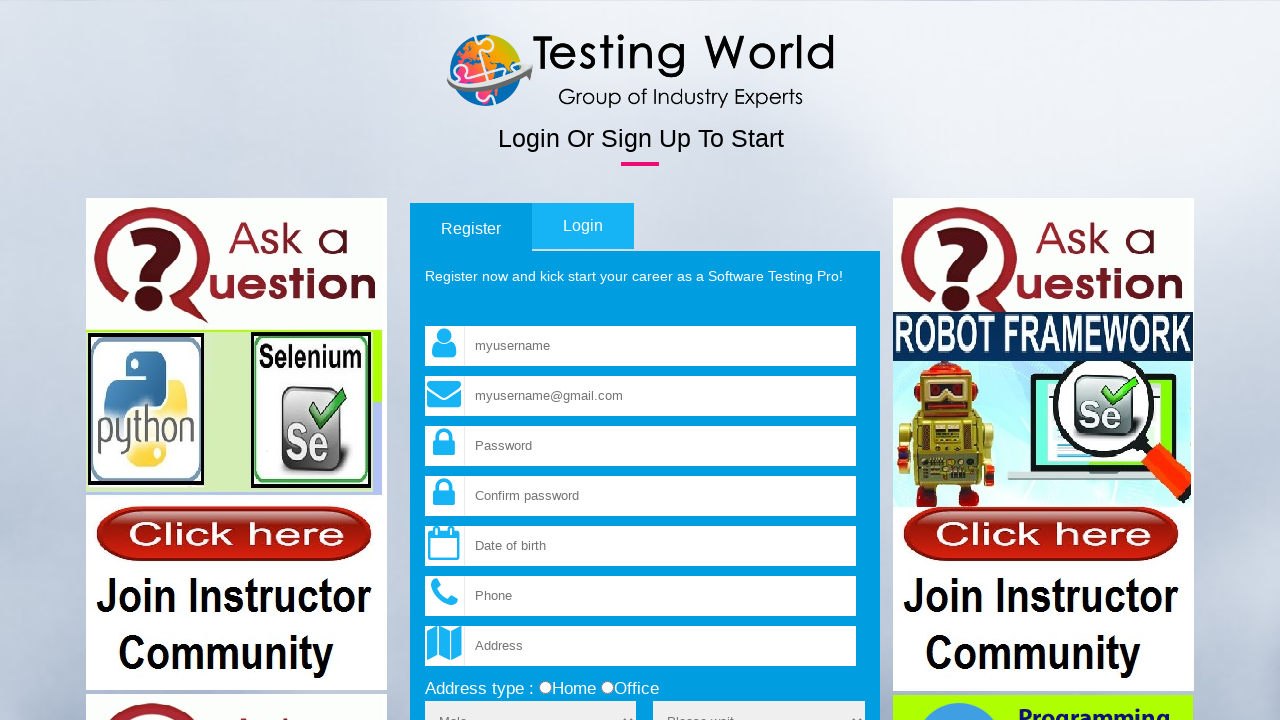

Retrieved all available options from dropdown: ['Choose Gender', 'Male', 'Female']
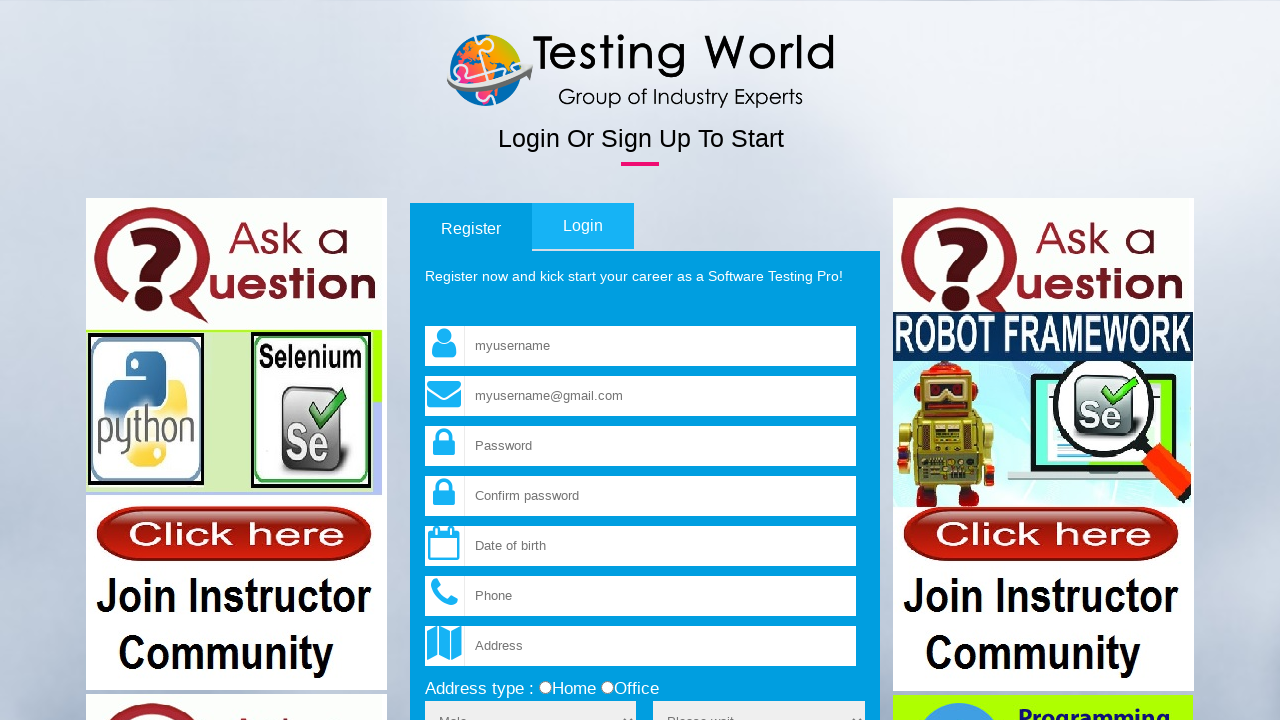

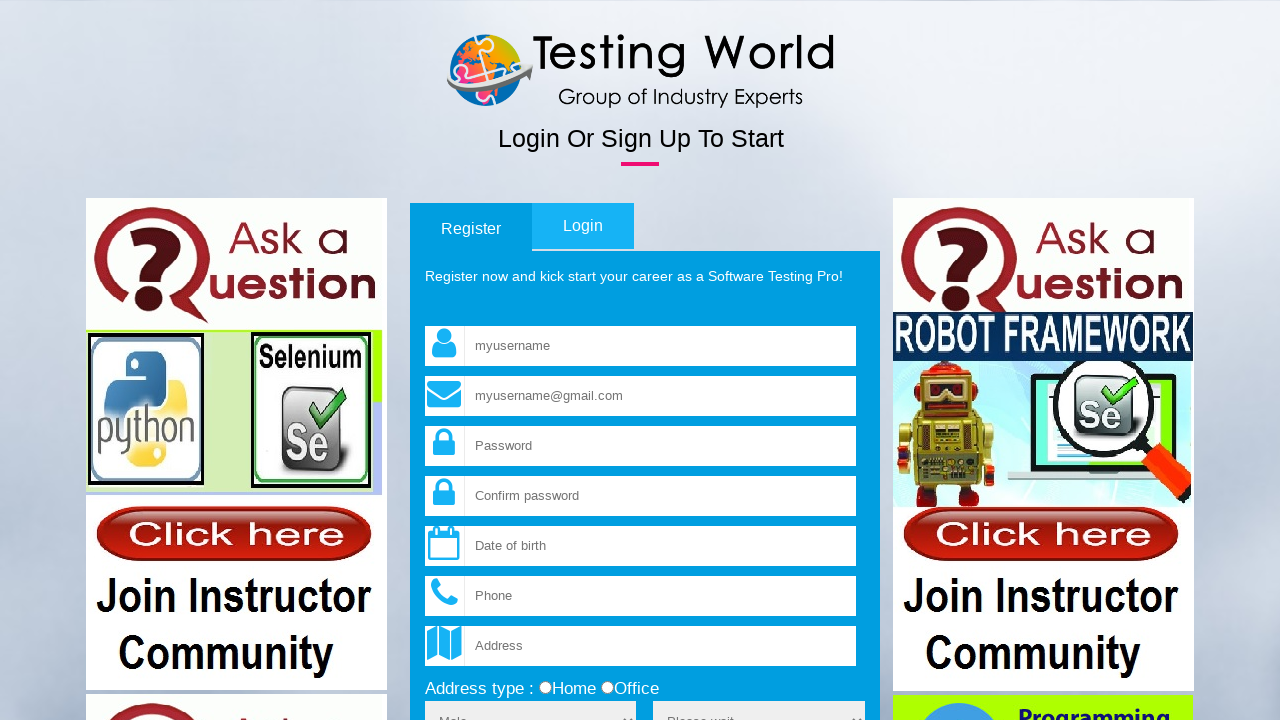